Tests dynamic element creation by clicking an "Add" button and verifying a red box element appears on the page

Starting URL: https://selenium.dev/selenium/web/dynamic.html

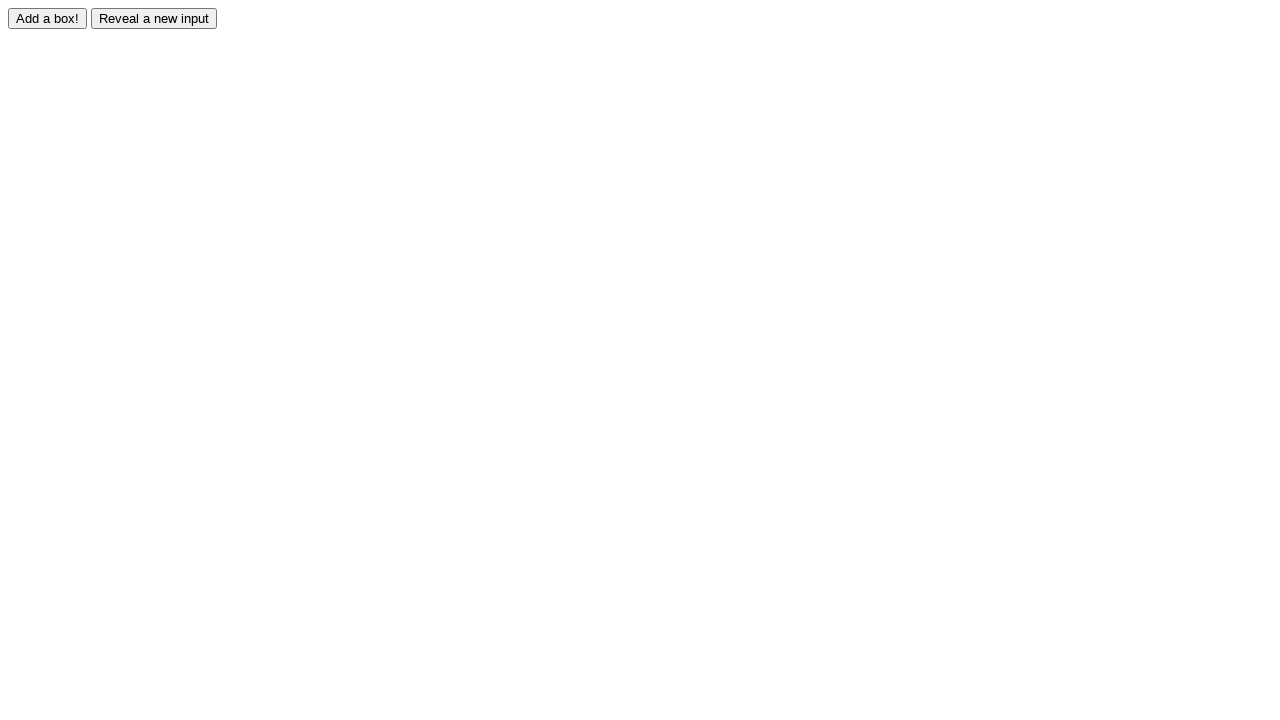

Navigated to dynamic element test page
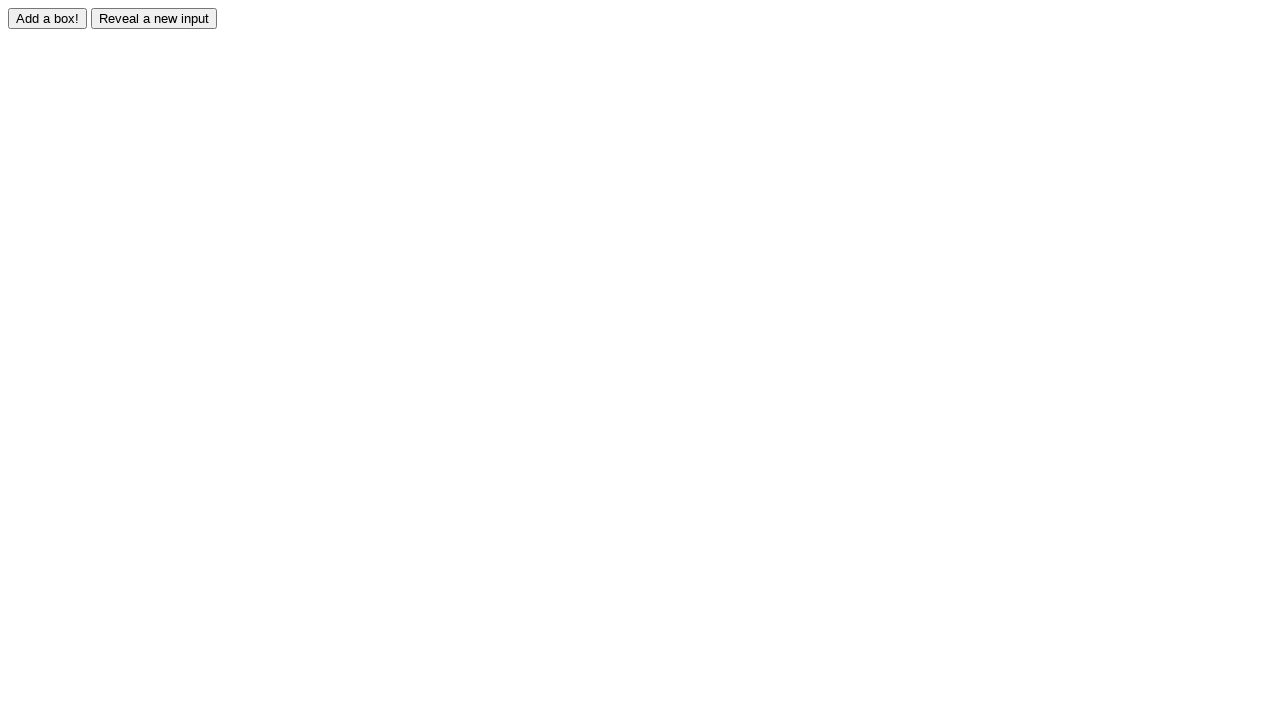

Clicked the Add button to create a new red box element at (48, 18) on input#adder
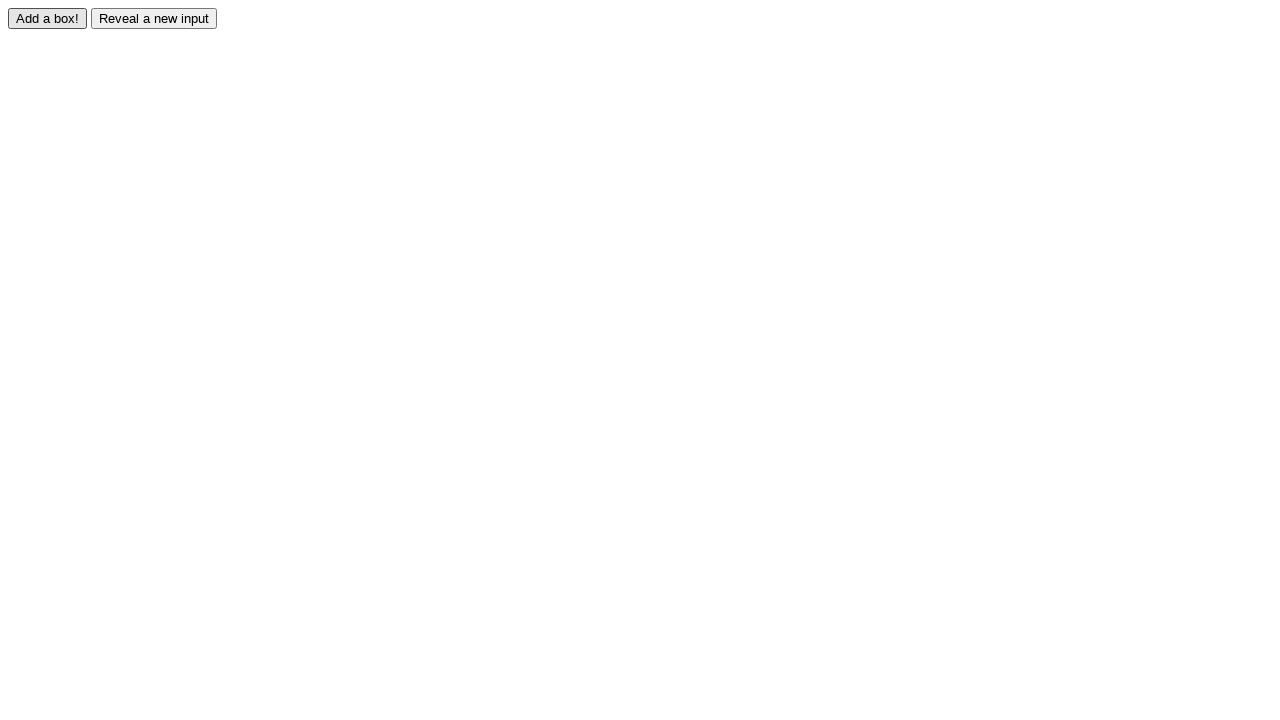

Verified red box element appeared on the page
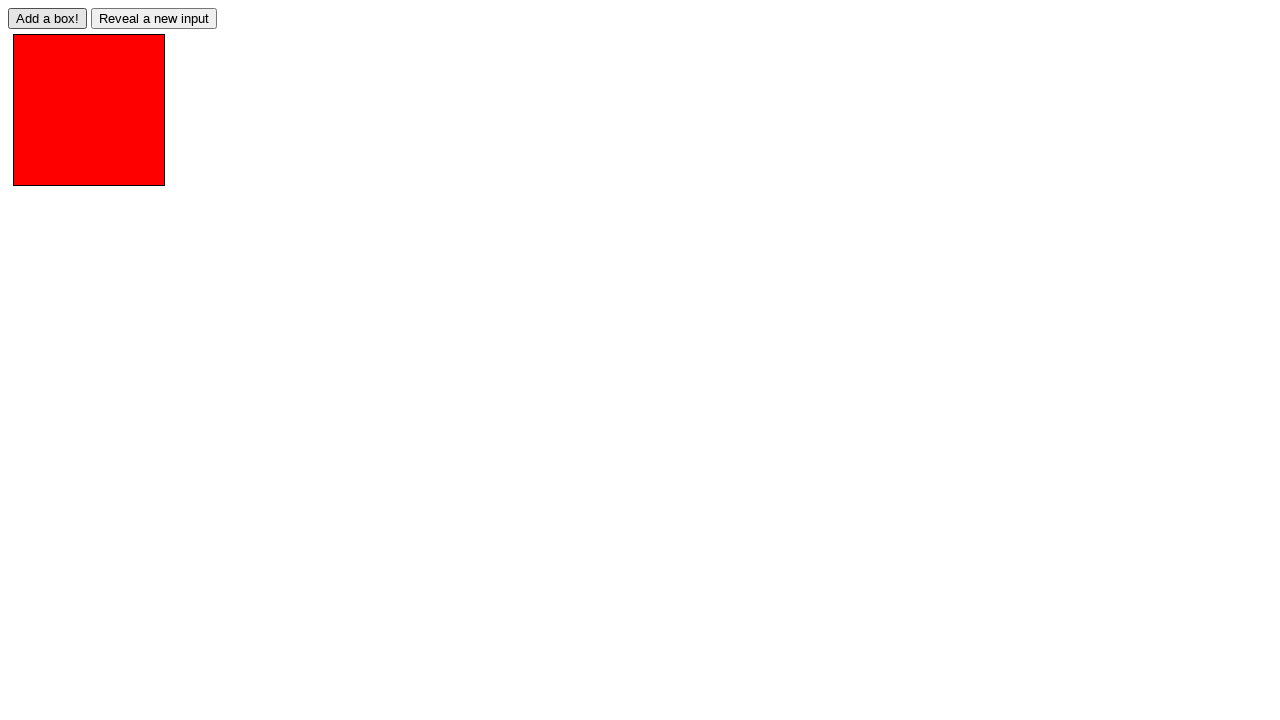

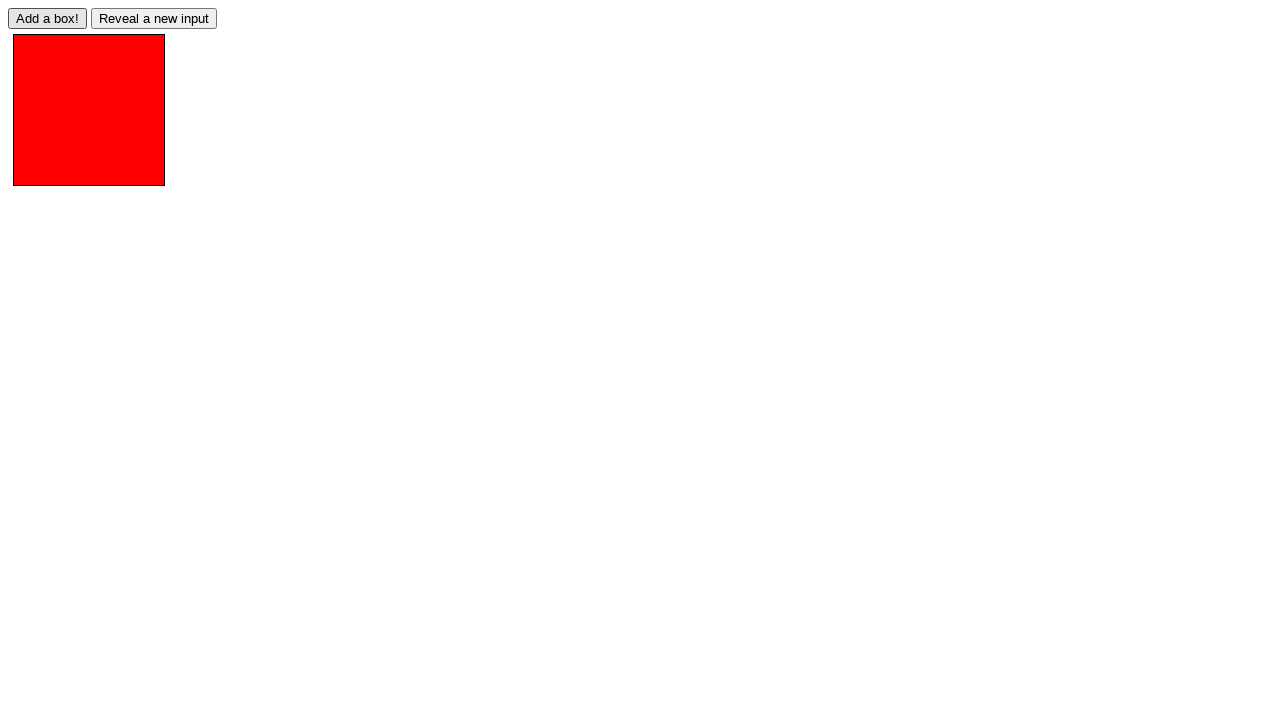